Tests prompt alert by clicking button, entering text in the prompt, and accepting

Starting URL: https://demoqa.com/alerts

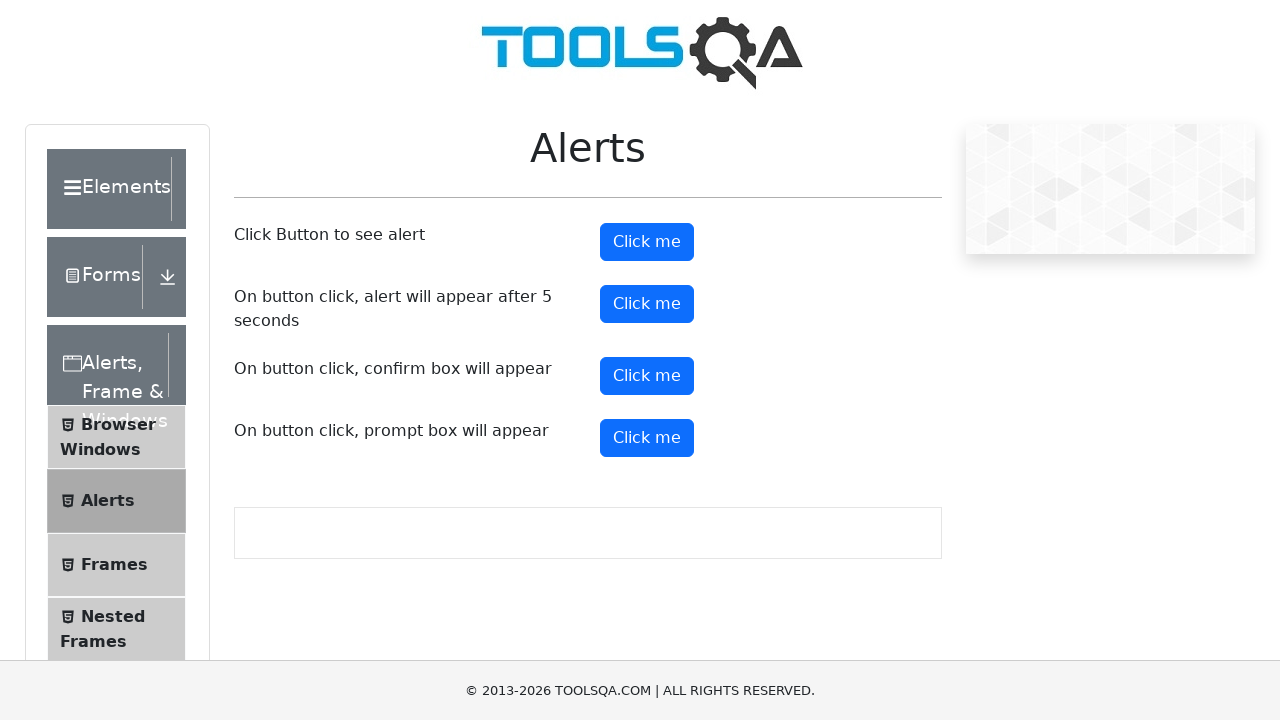

Set up dialog handler to accept prompt with text 'Sarah'
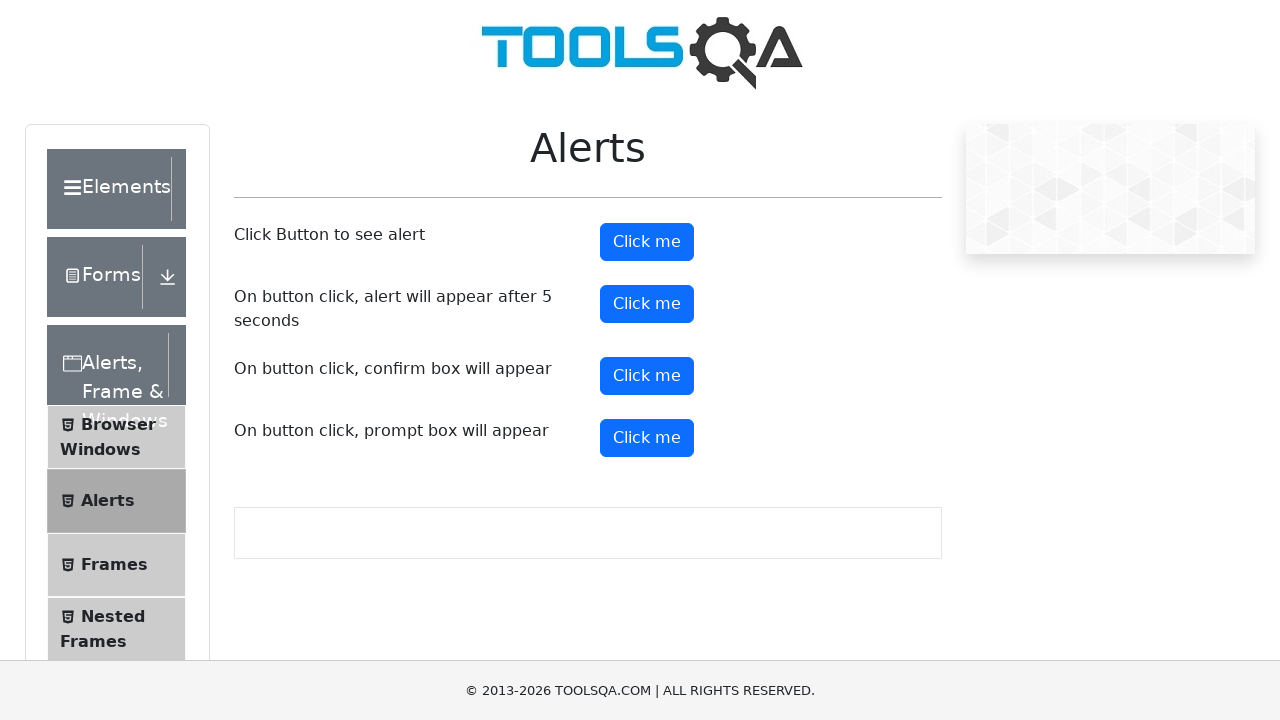

Clicked the prompt alert button at (647, 438) on #promtButton
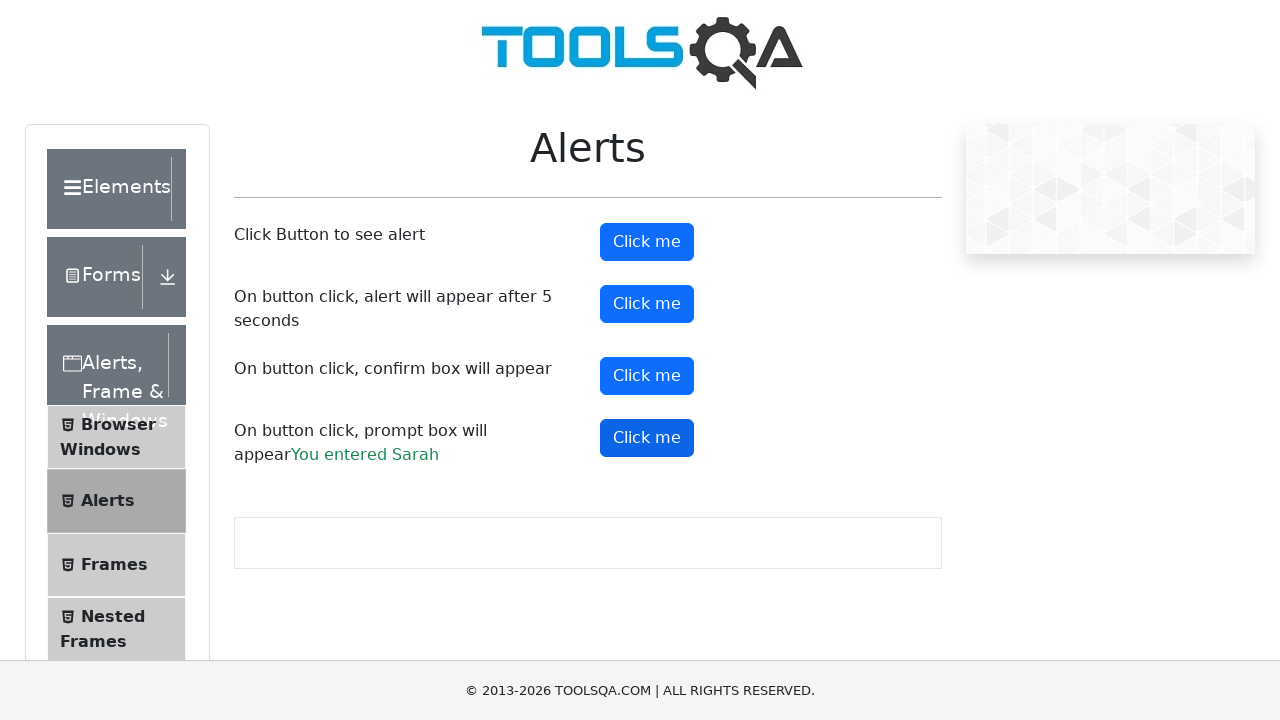

Prompt result message appeared on page
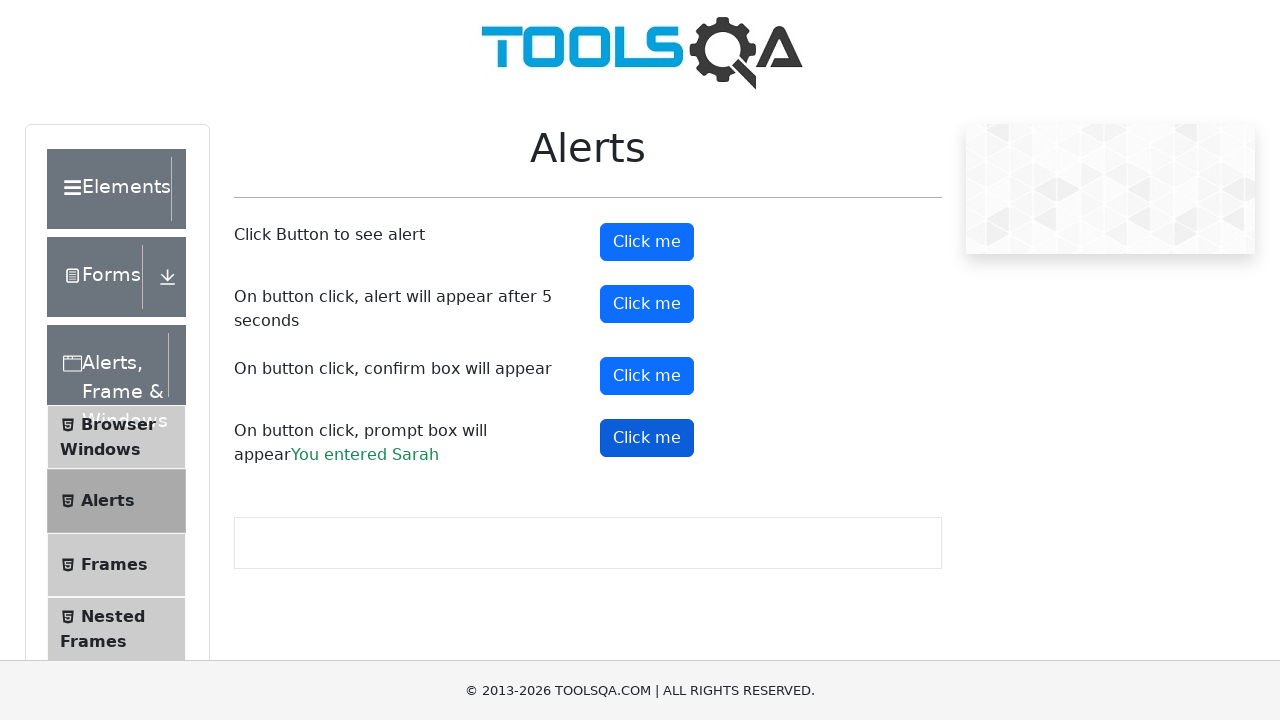

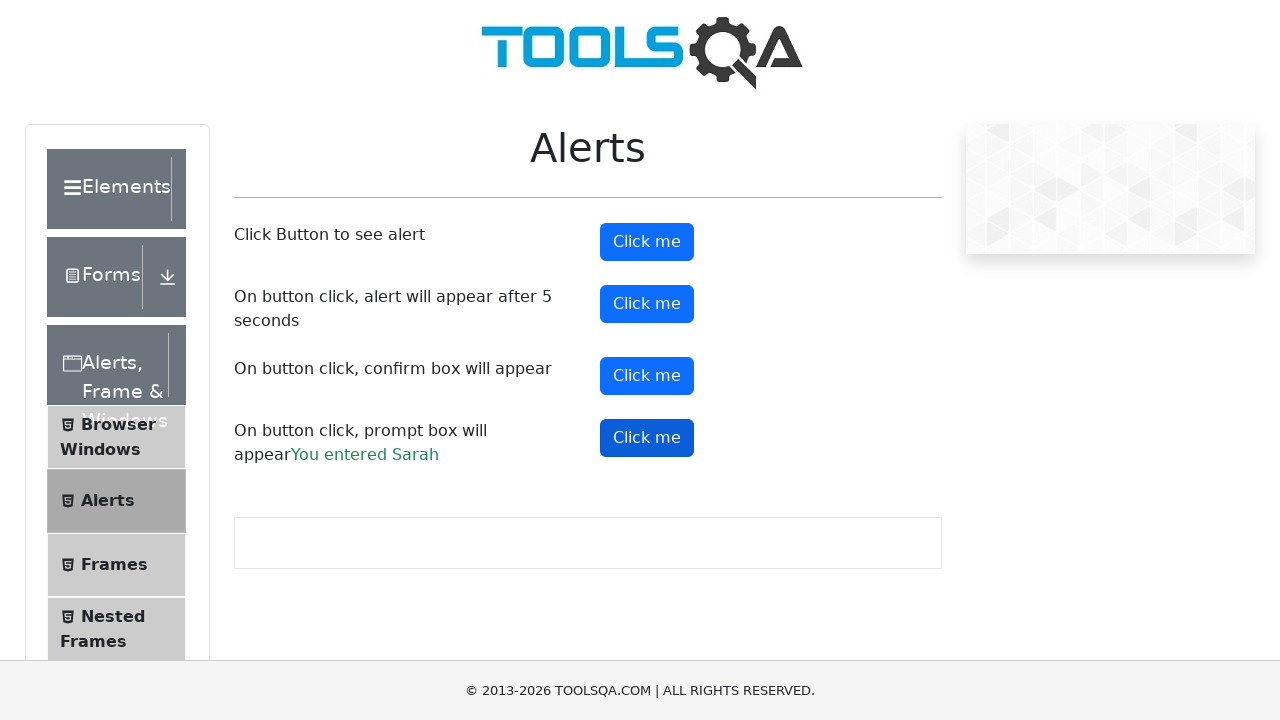